Clicks on the Shop link and verifies user is redirected to the products page

Starting URL: https://webshop-agil-testautomatiserare.netlify.app/

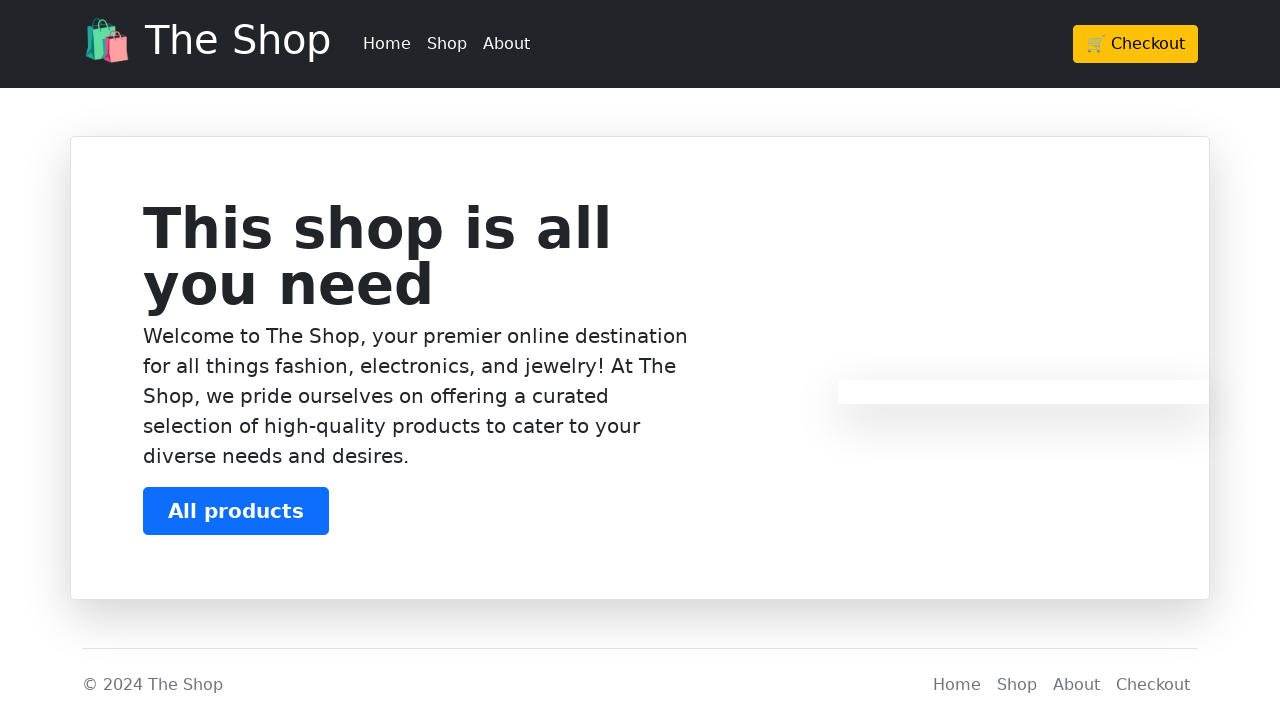

Clicked on Shop link at (447, 44) on a:text('Shop')
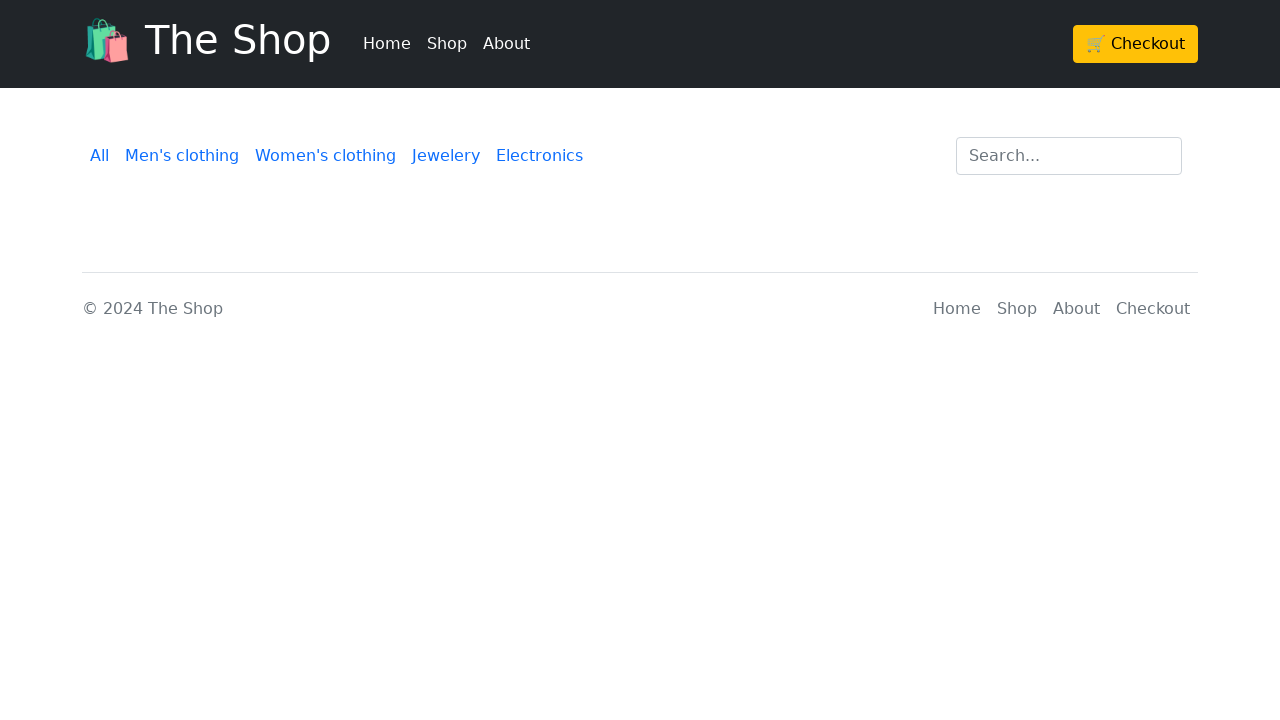

Verified redirect to products page
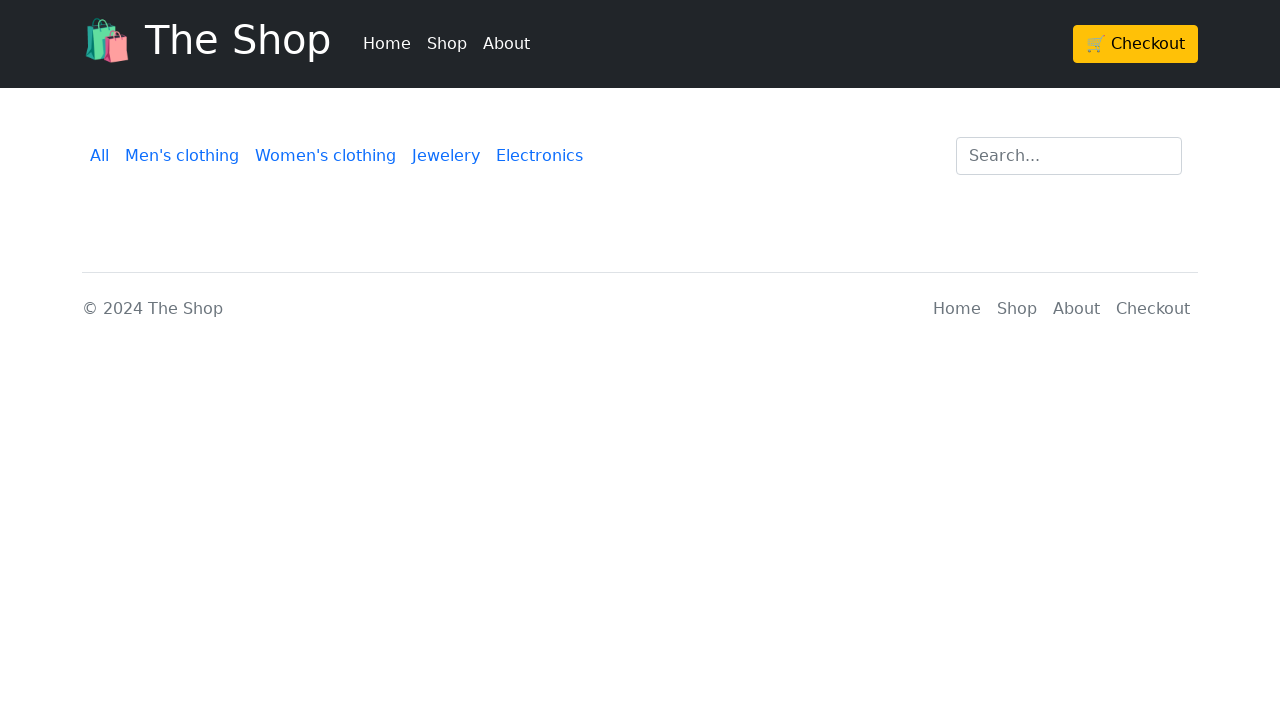

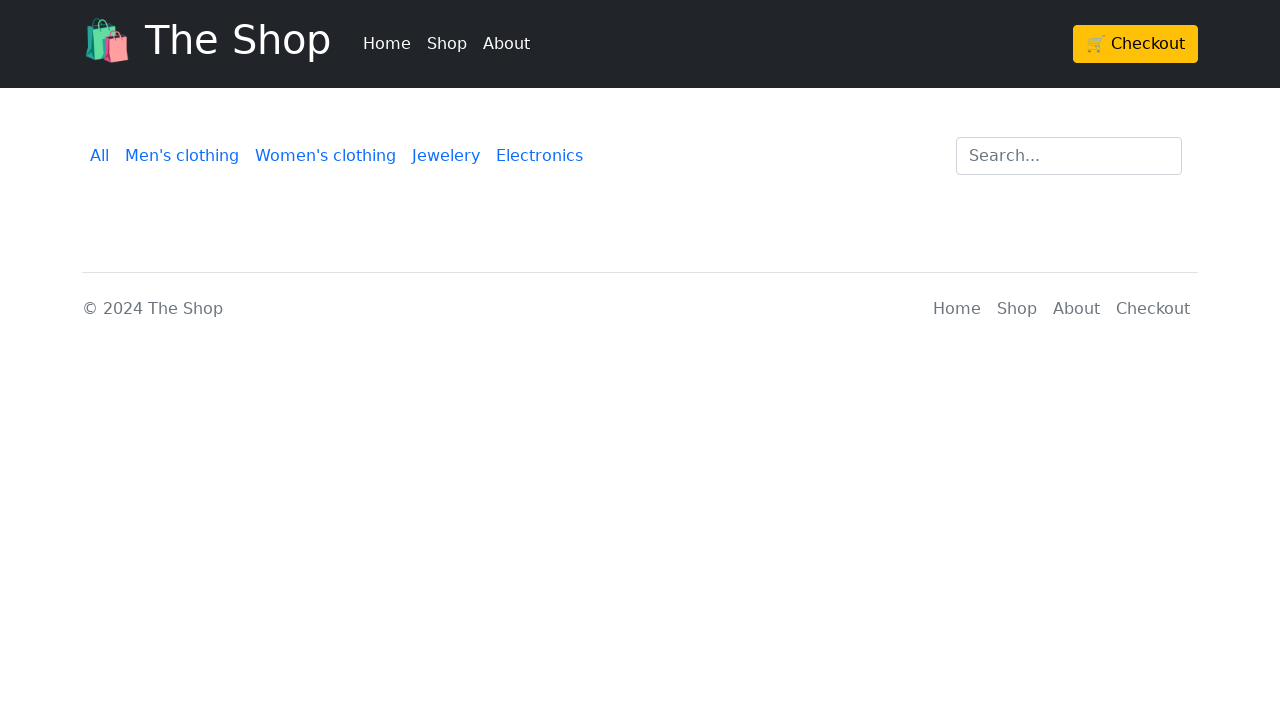